Verifies that the Sauce Demo login page has the correct title "Swag Labs"

Starting URL: https://www.saucedemo.com/v1/

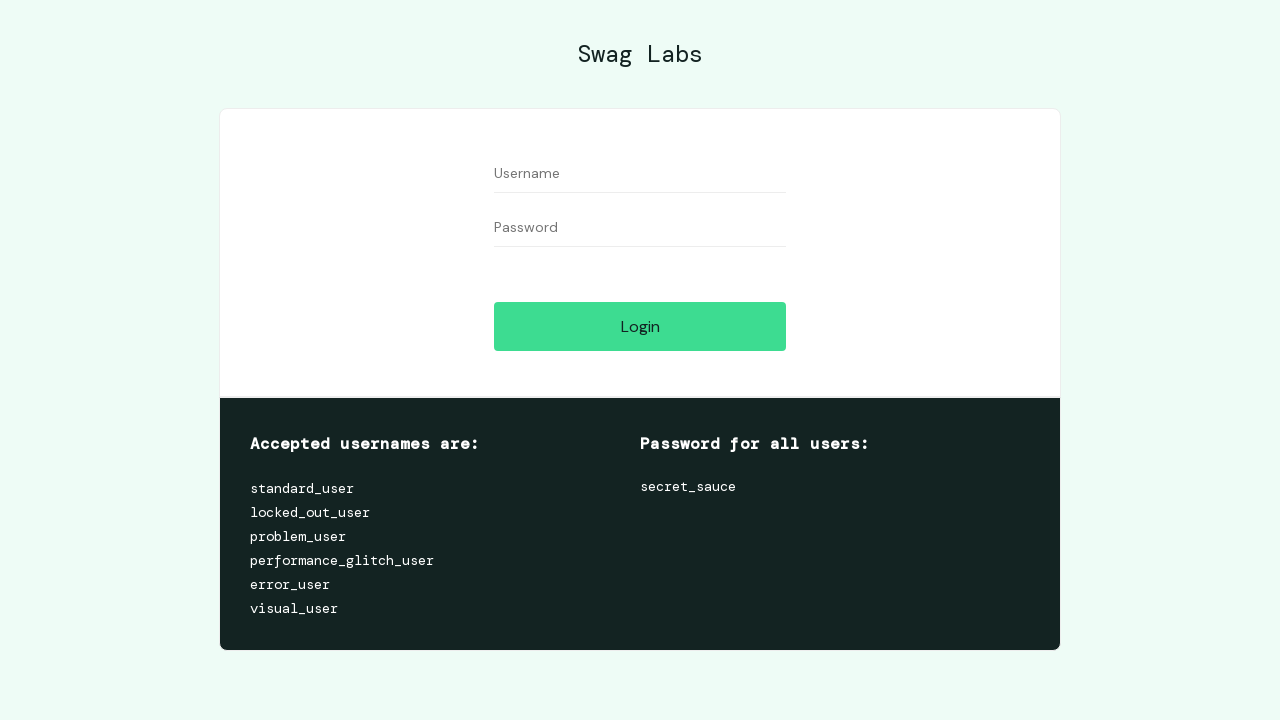

Navigated to Sauce Demo login page
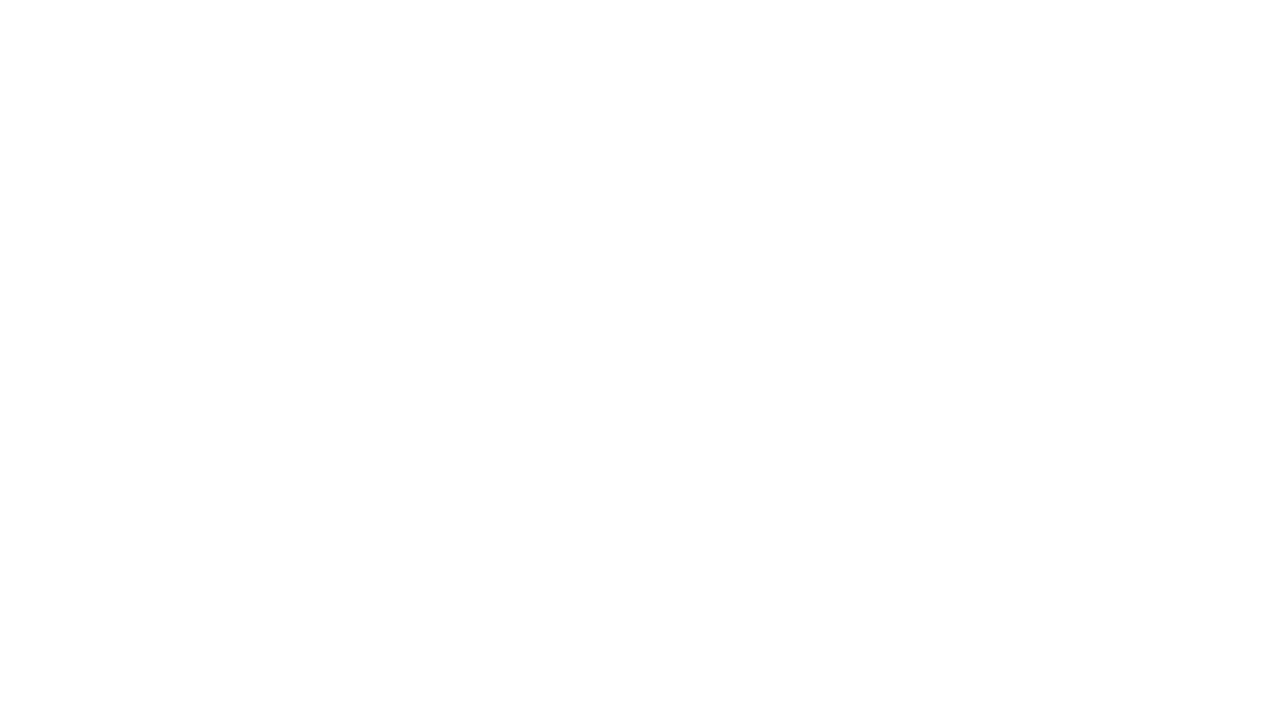

Verified page title is 'Swag Labs'
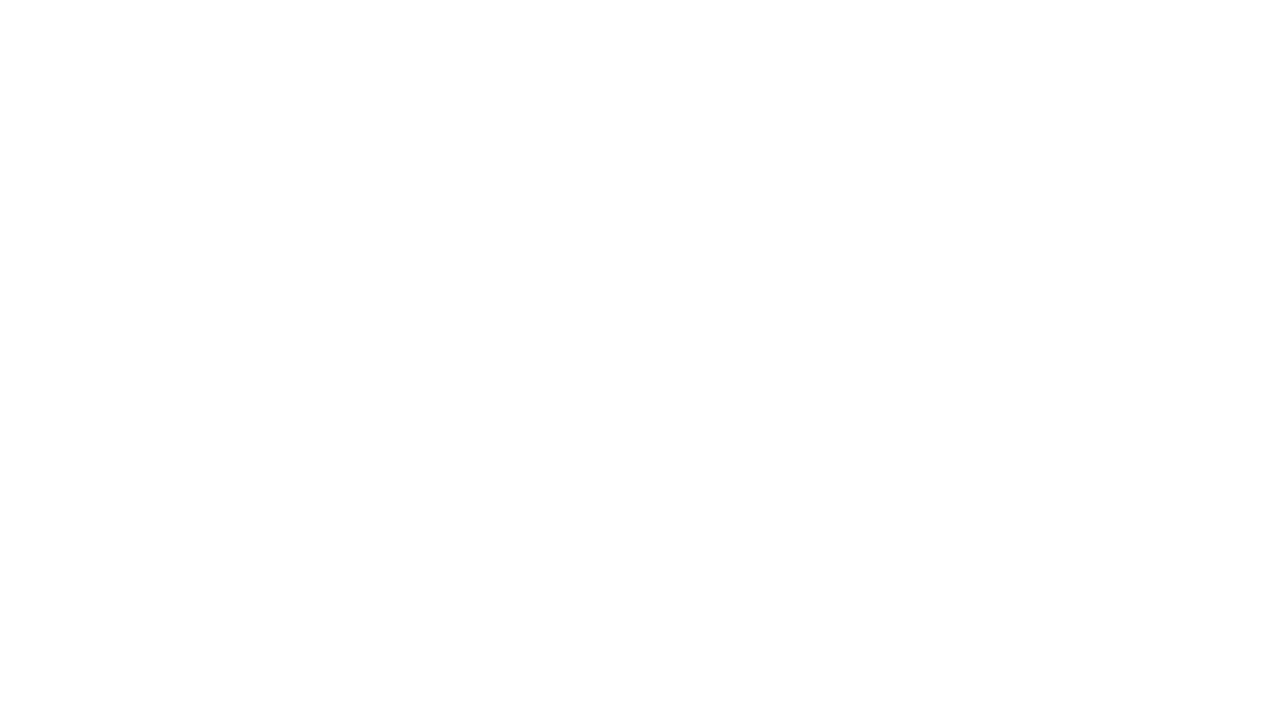

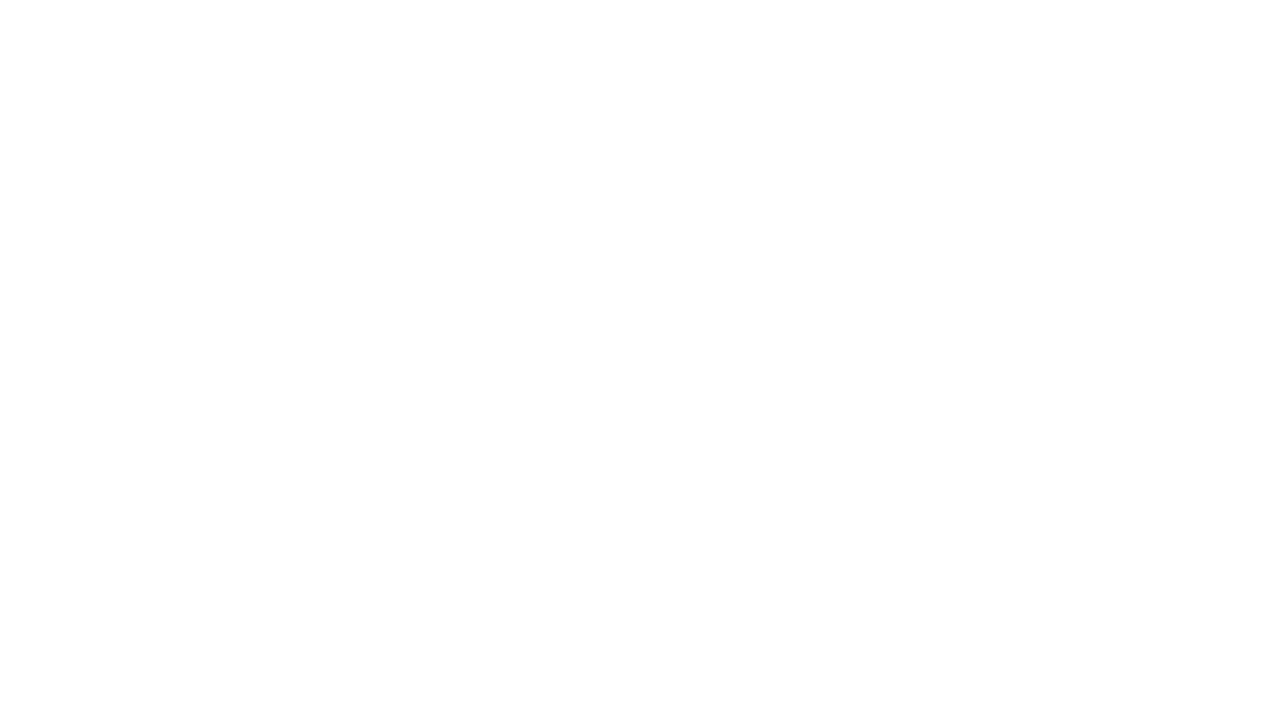